Tests a forms page by filling various input field types (text, email, password, phone, date, number), selecting radio buttons and checkboxes, choosing from dropdowns, and clicking submit and reset buttons to verify form functionality.

Starting URL: https://andreitupits23.thkit.ee/phpAndreiTupits/index.php?veebileht=vormid.php

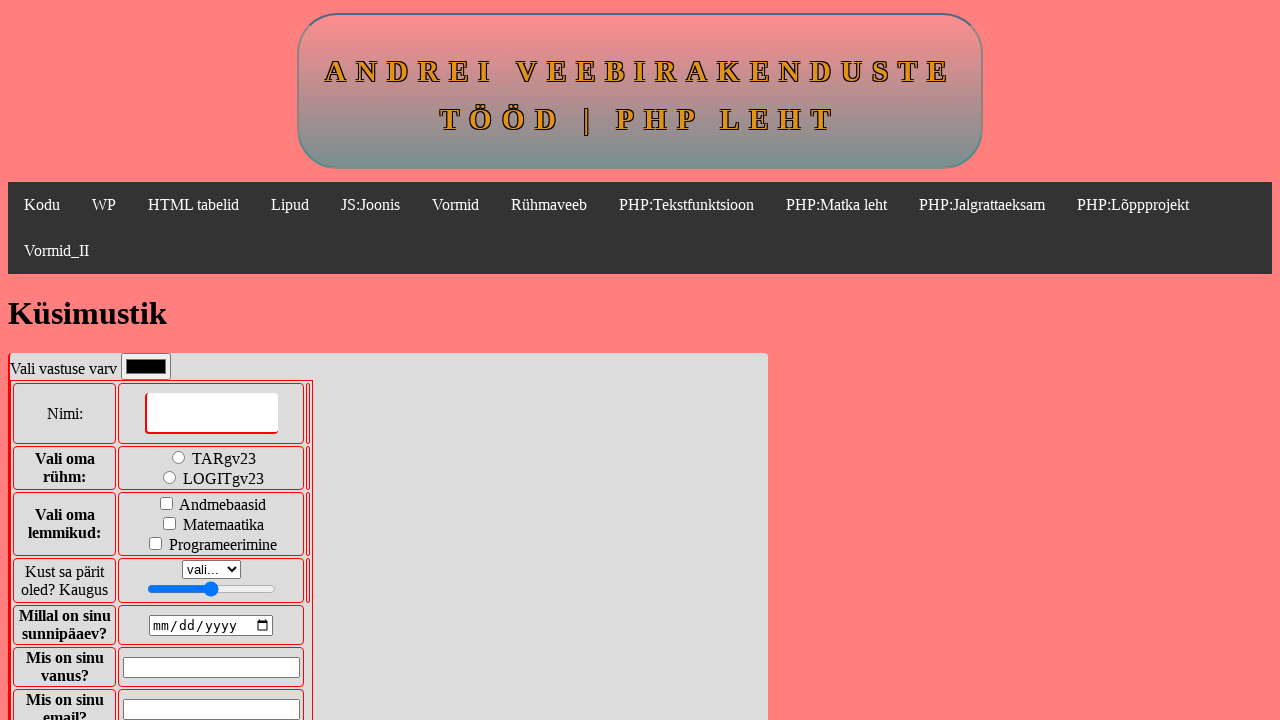

Clicked text input field at (211, 414) on xpath=//input[@type='text'] >> nth=0
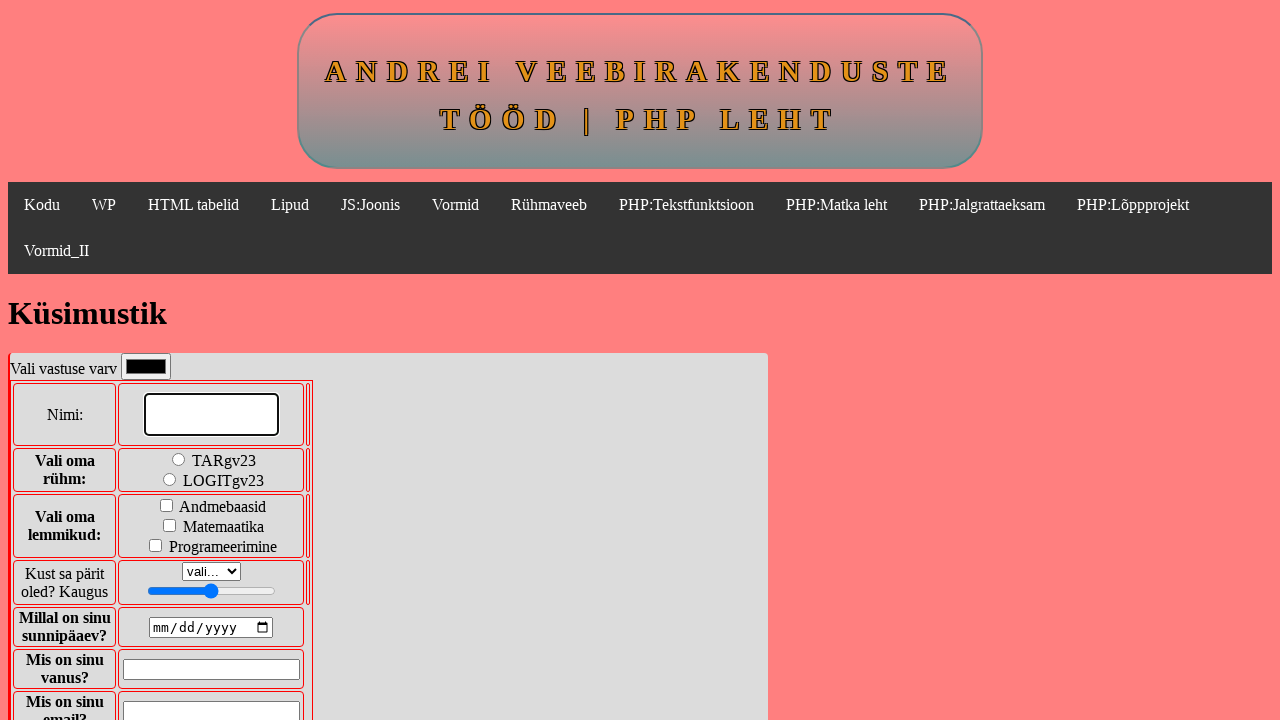

Cleared text input field on xpath=//input[@type='text'] >> nth=0
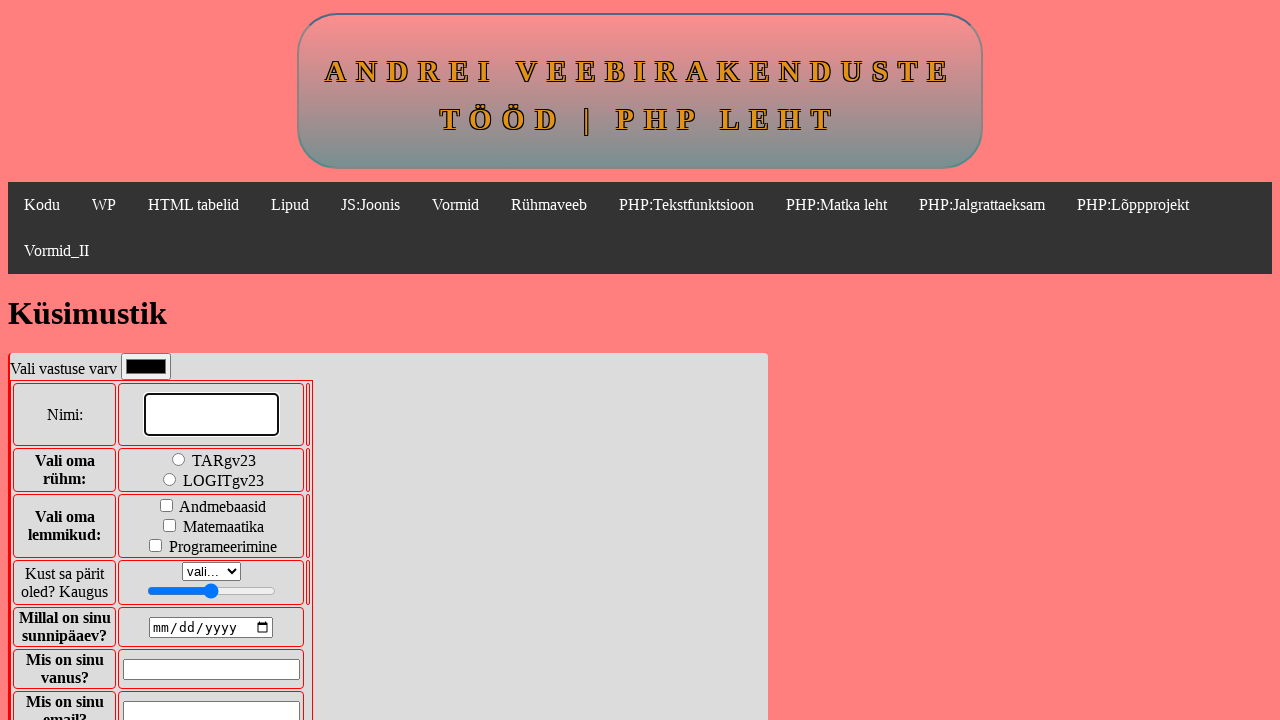

Filled text input field with 'Andrei' on xpath=//input[@type='text'] >> nth=0
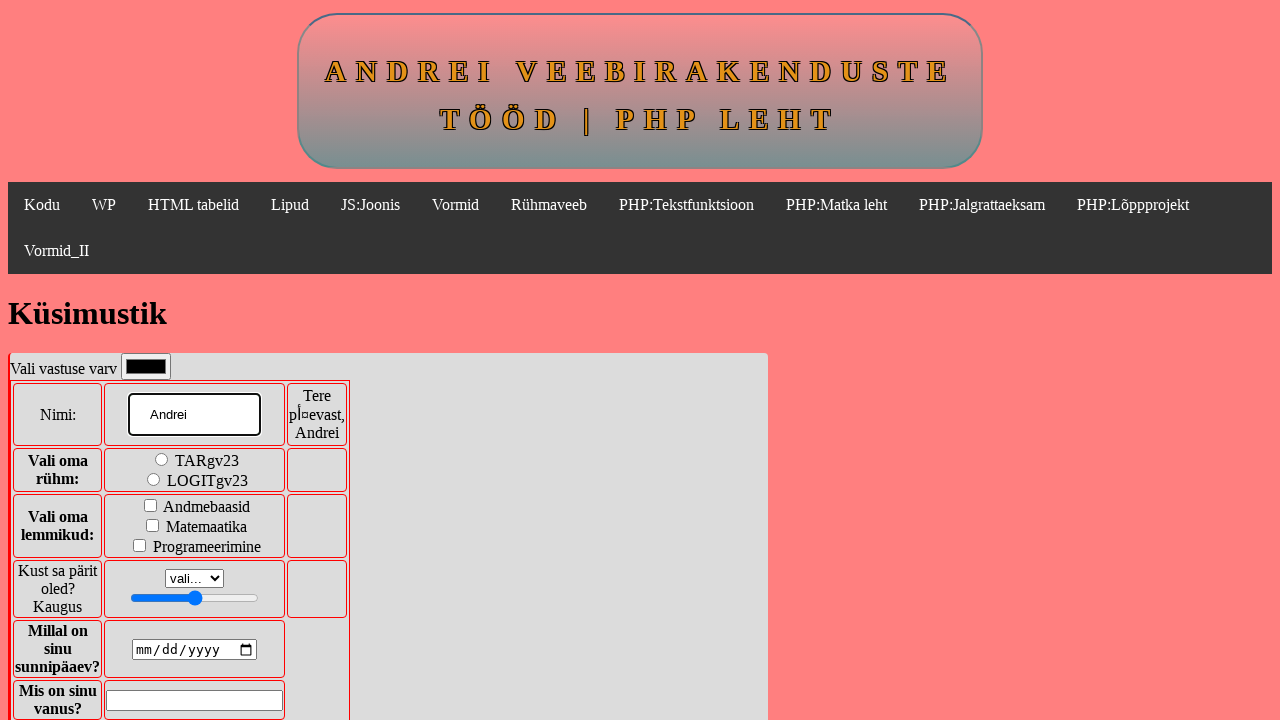

Clicked email input field at (194, 504) on xpath=//input[@type='email'] >> nth=0
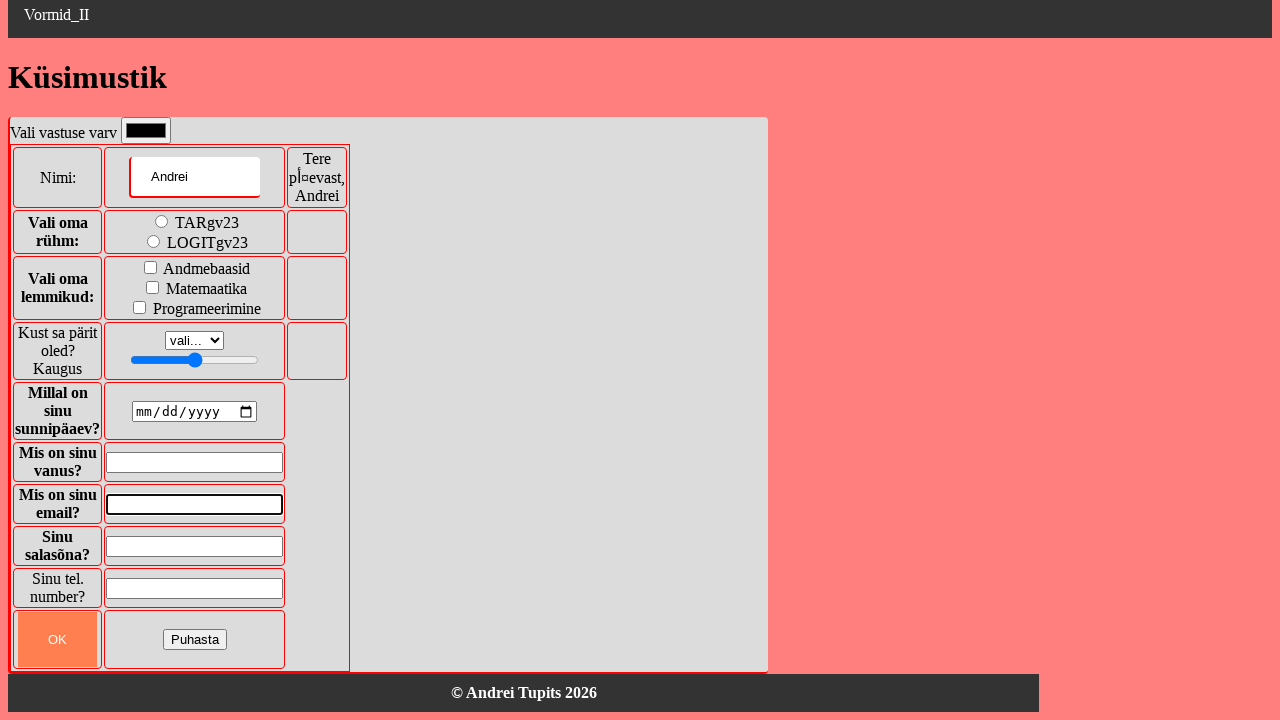

Cleared email input field on xpath=//input[@type='email'] >> nth=0
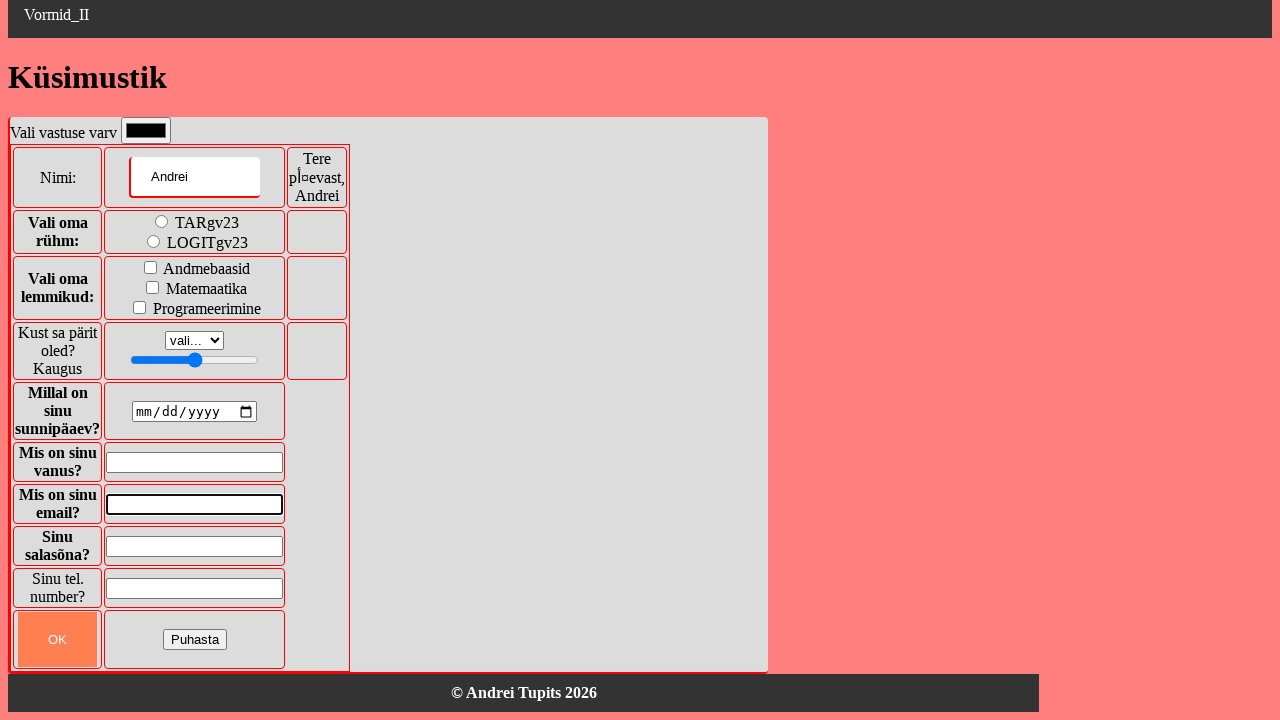

Filled email input field with 'example@example.com' on xpath=//input[@type='email'] >> nth=0
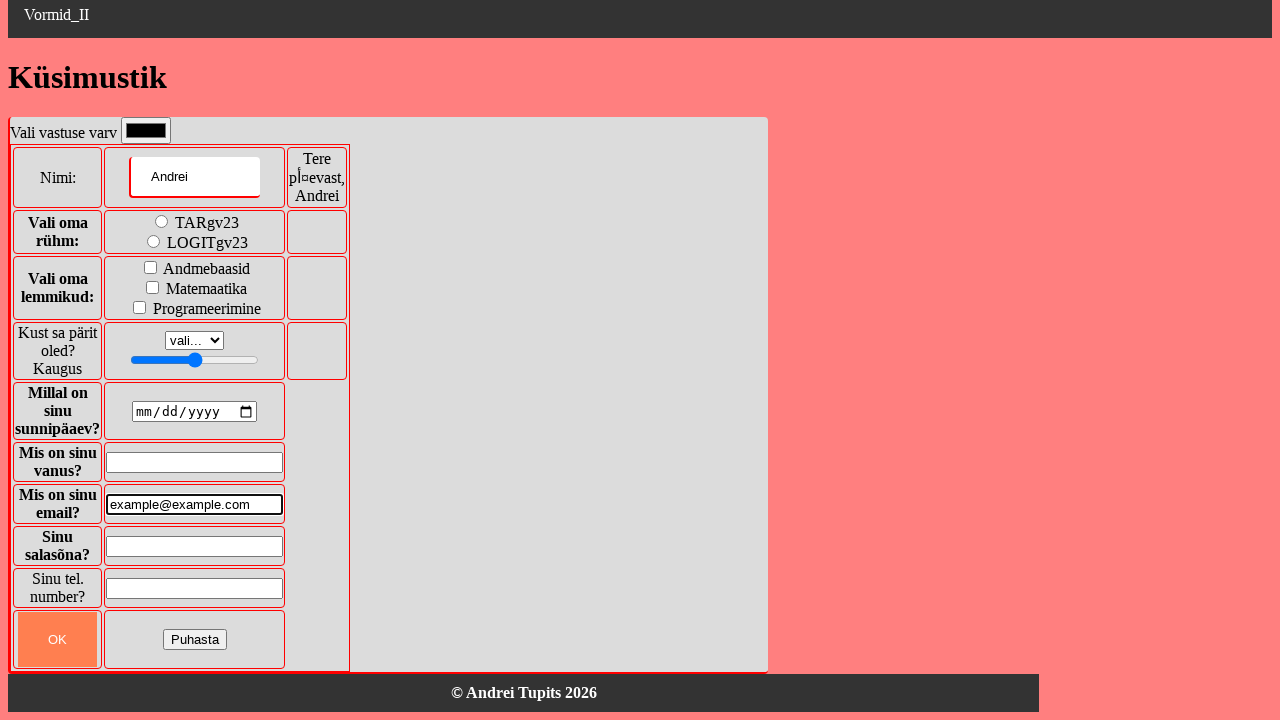

Clicked password input field at (194, 546) on xpath=//input[@type='password'] >> nth=0
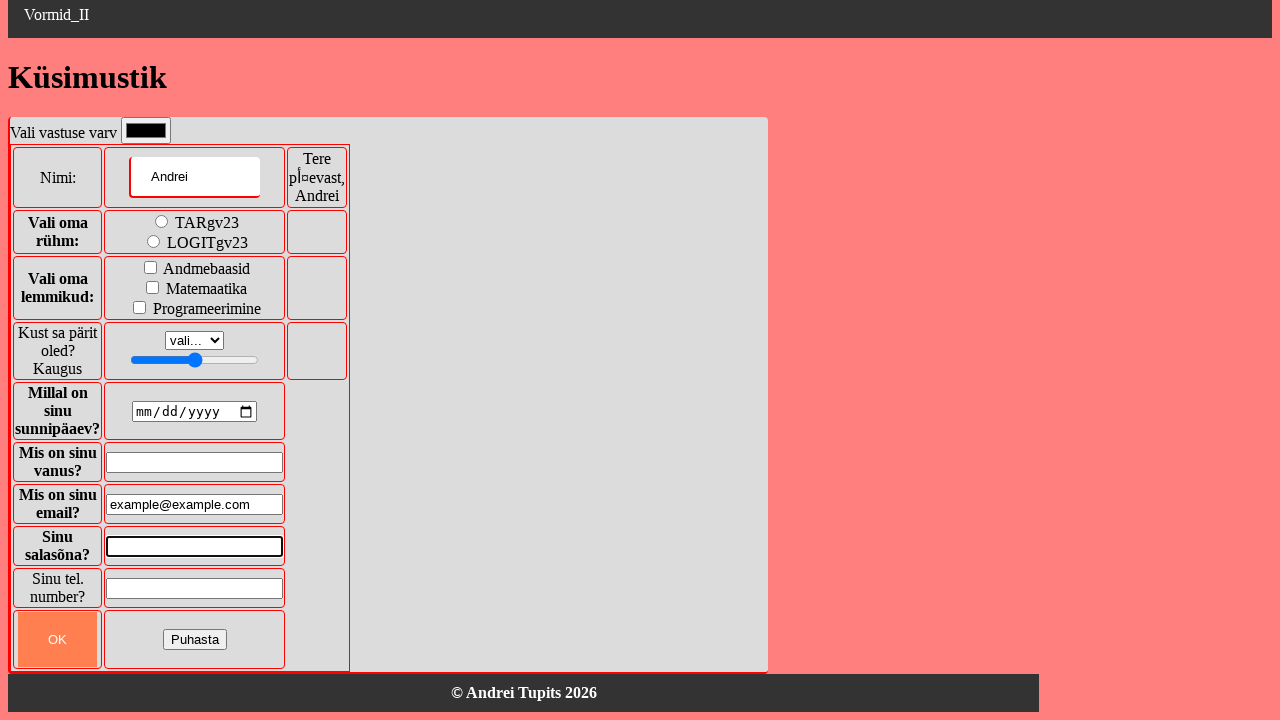

Cleared password input field on xpath=//input[@type='password'] >> nth=0
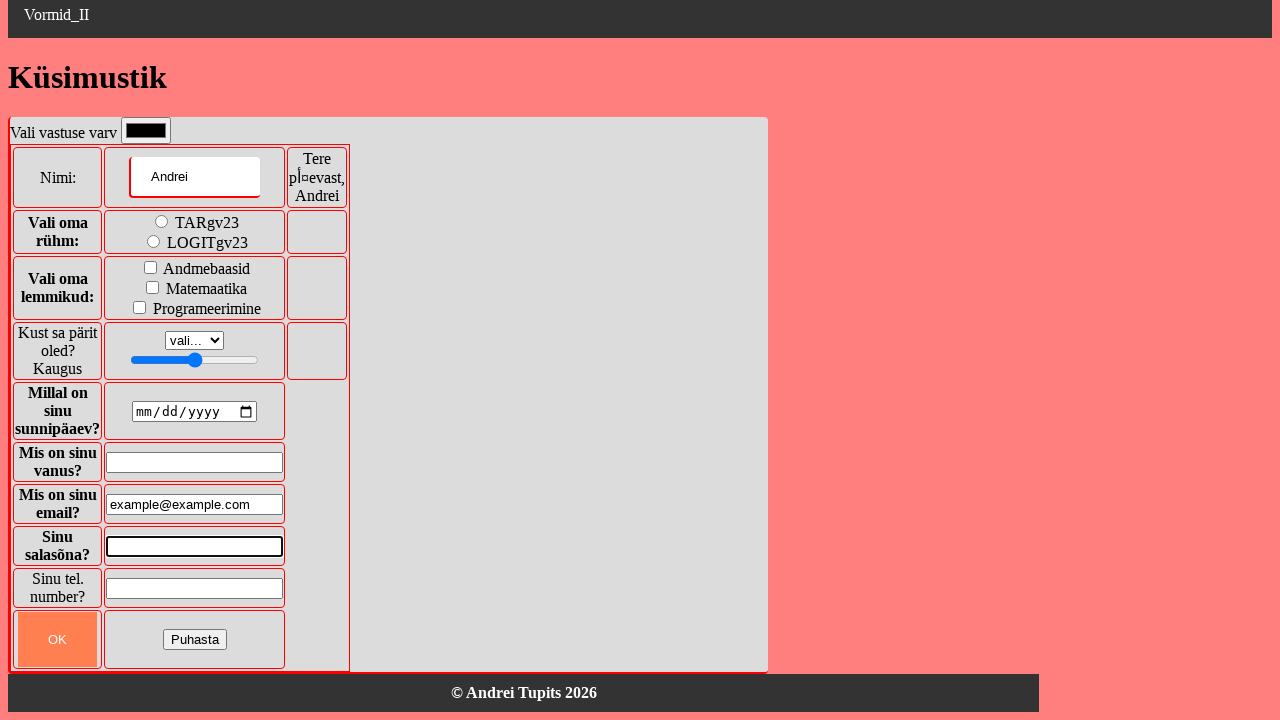

Filled password input field with 'Password123' on xpath=//input[@type='password'] >> nth=0
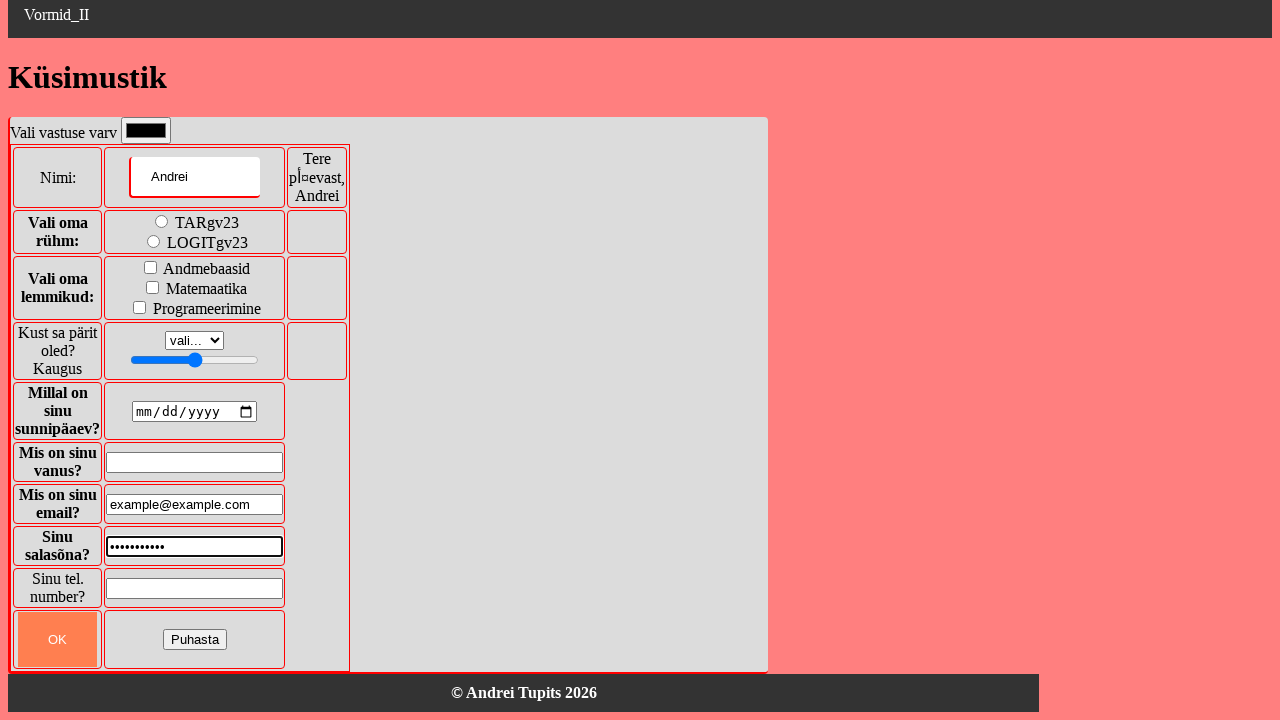

Clicked telephone input field at (194, 588) on xpath=//input[@type='tel'] >> nth=0
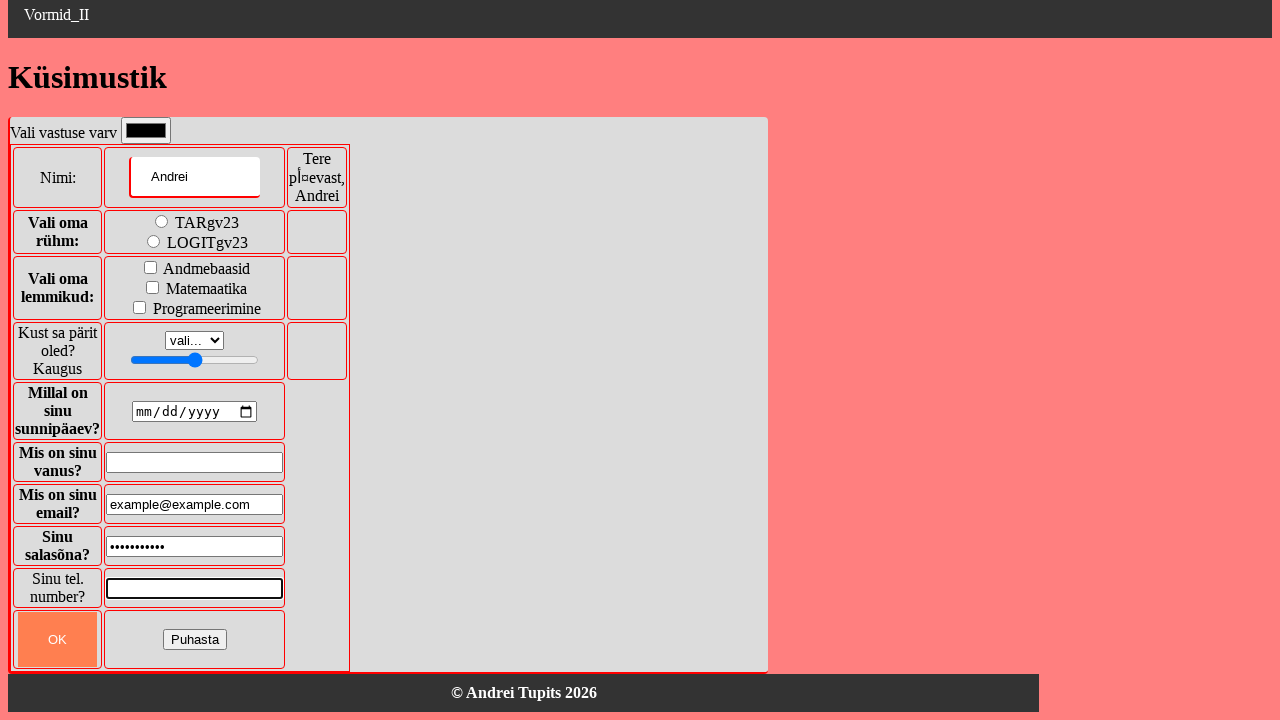

Cleared telephone input field on xpath=//input[@type='tel'] >> nth=0
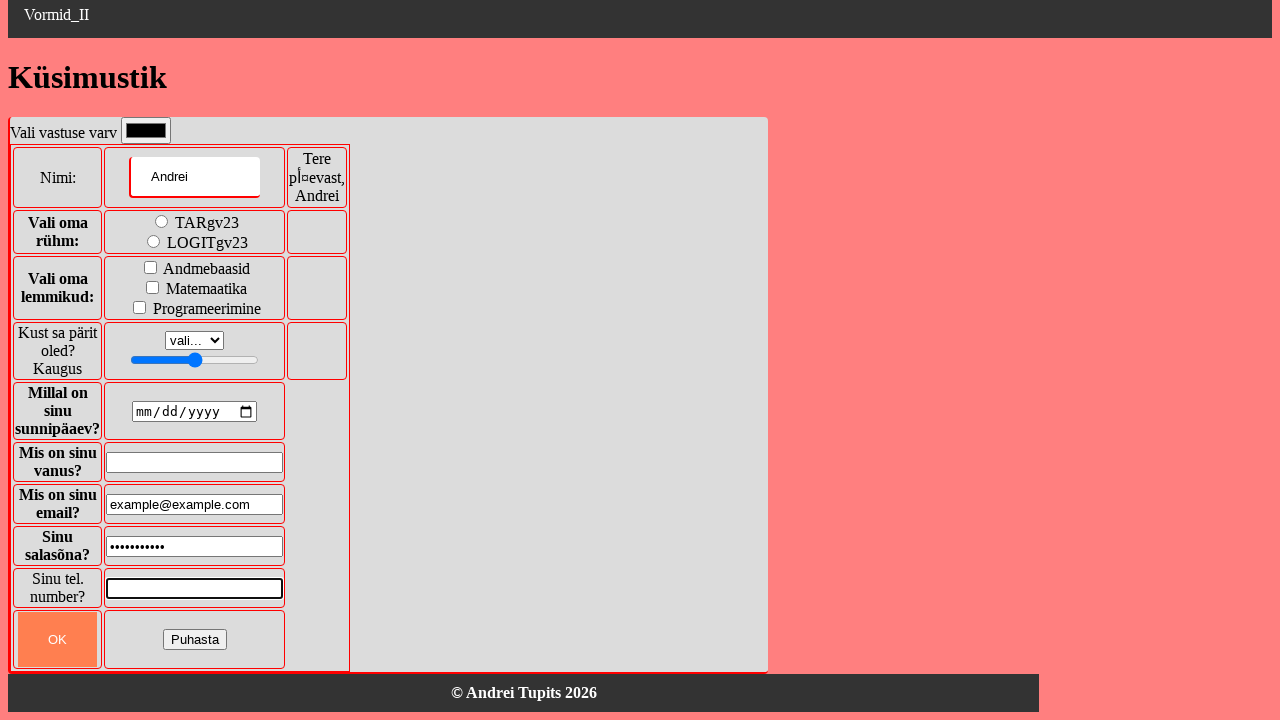

Filled telephone input field with '+1234567890' on xpath=//input[@type='tel'] >> nth=0
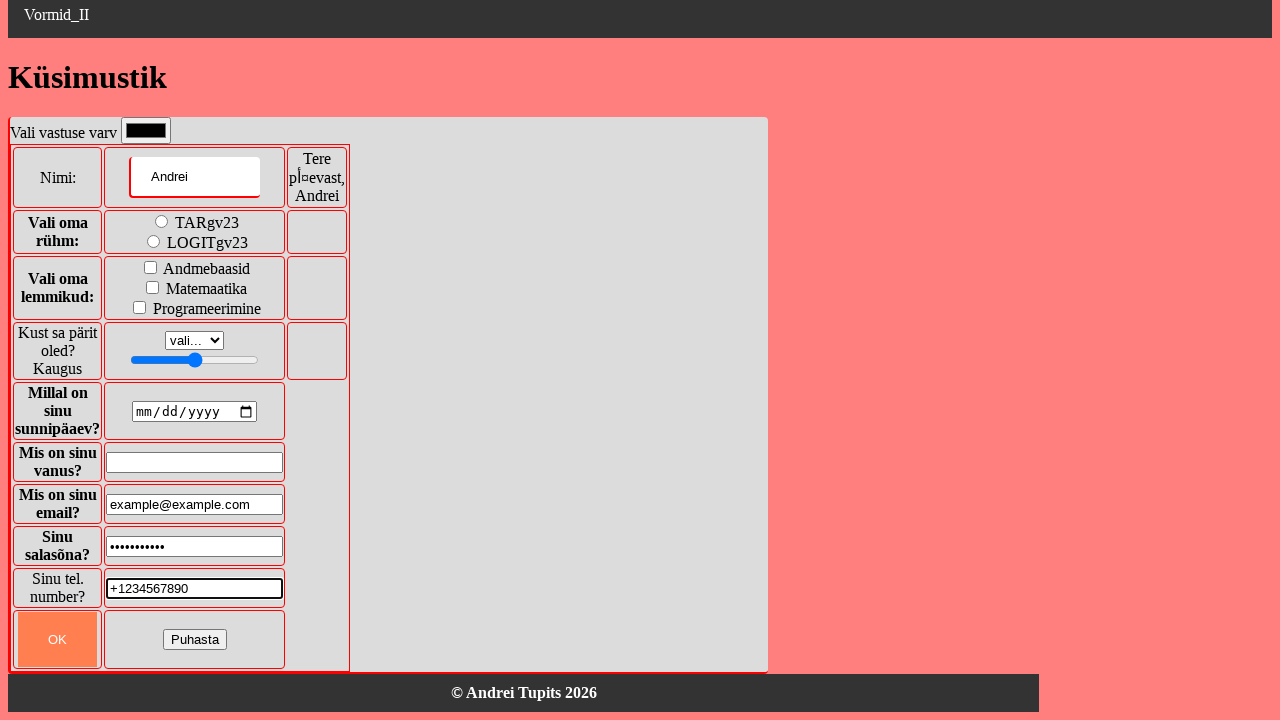

Clicked random radio button at index 0 at (162, 222) on xpath=//input[@type='radio'] >> nth=0
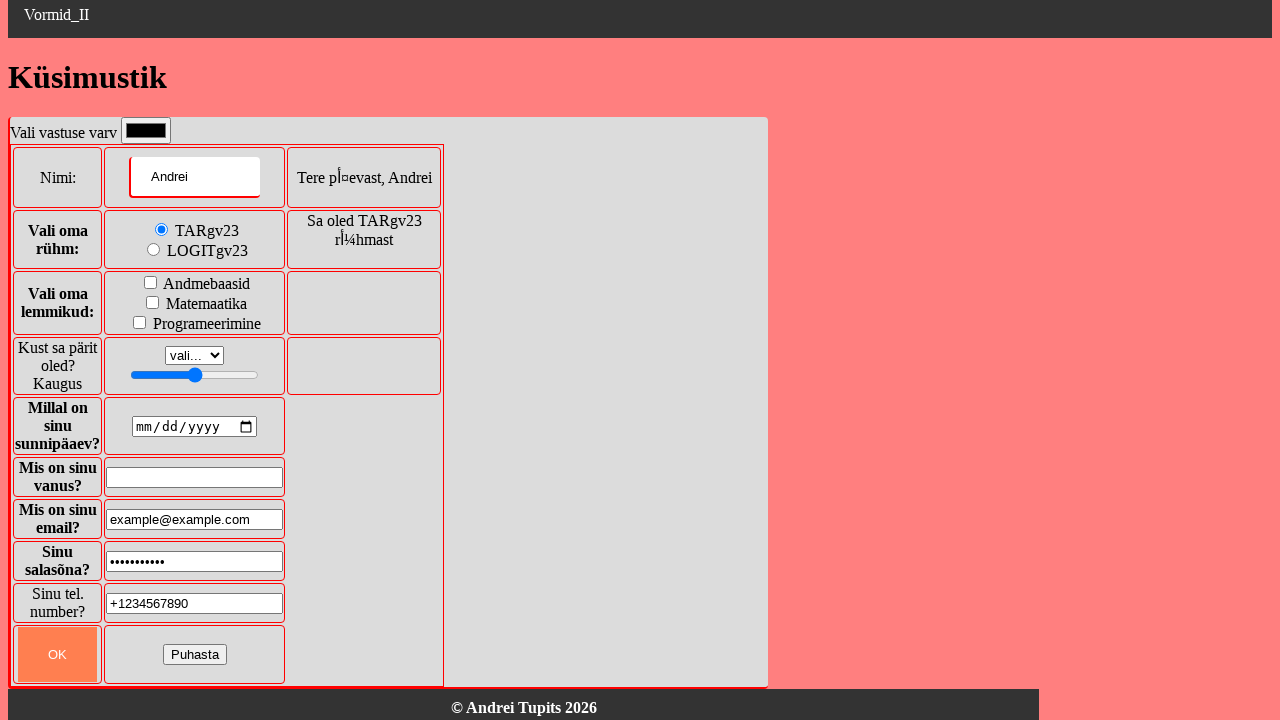

Clicked checkbox at (150, 283) on xpath=//input[@type='checkbox'] >> nth=0
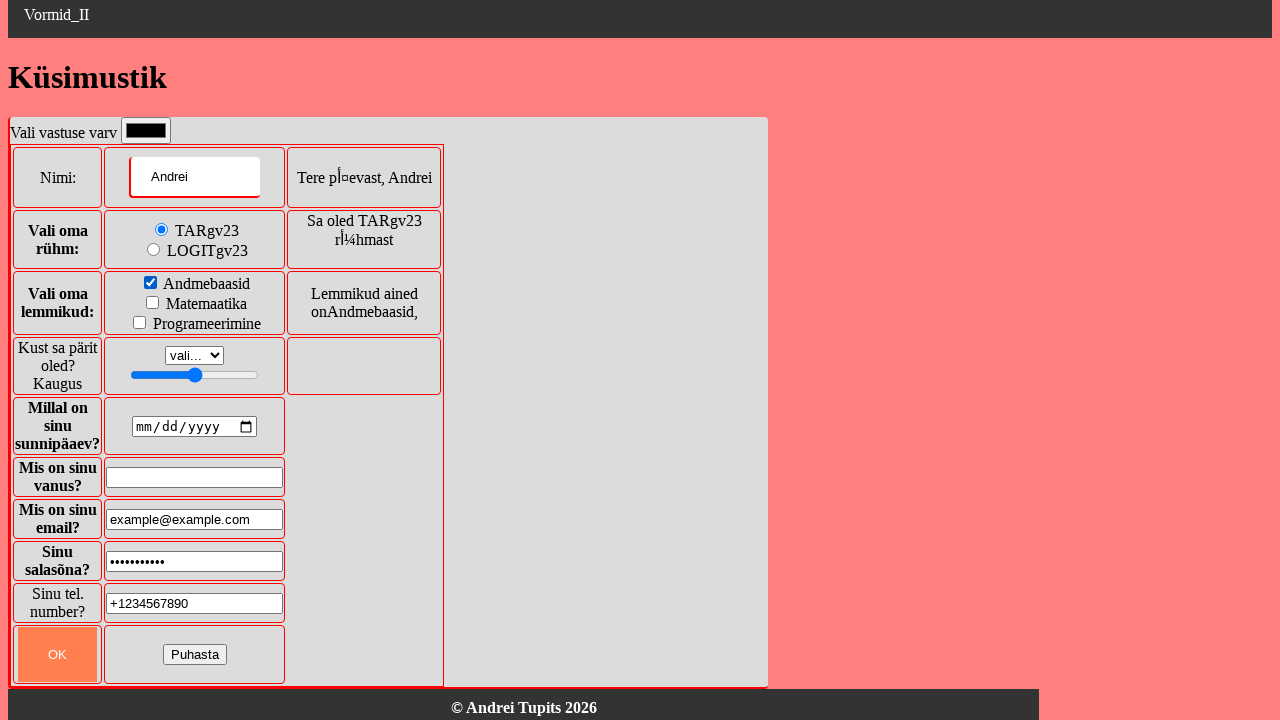

Clicked checkbox at (152, 303) on xpath=//input[@type='checkbox'] >> nth=1
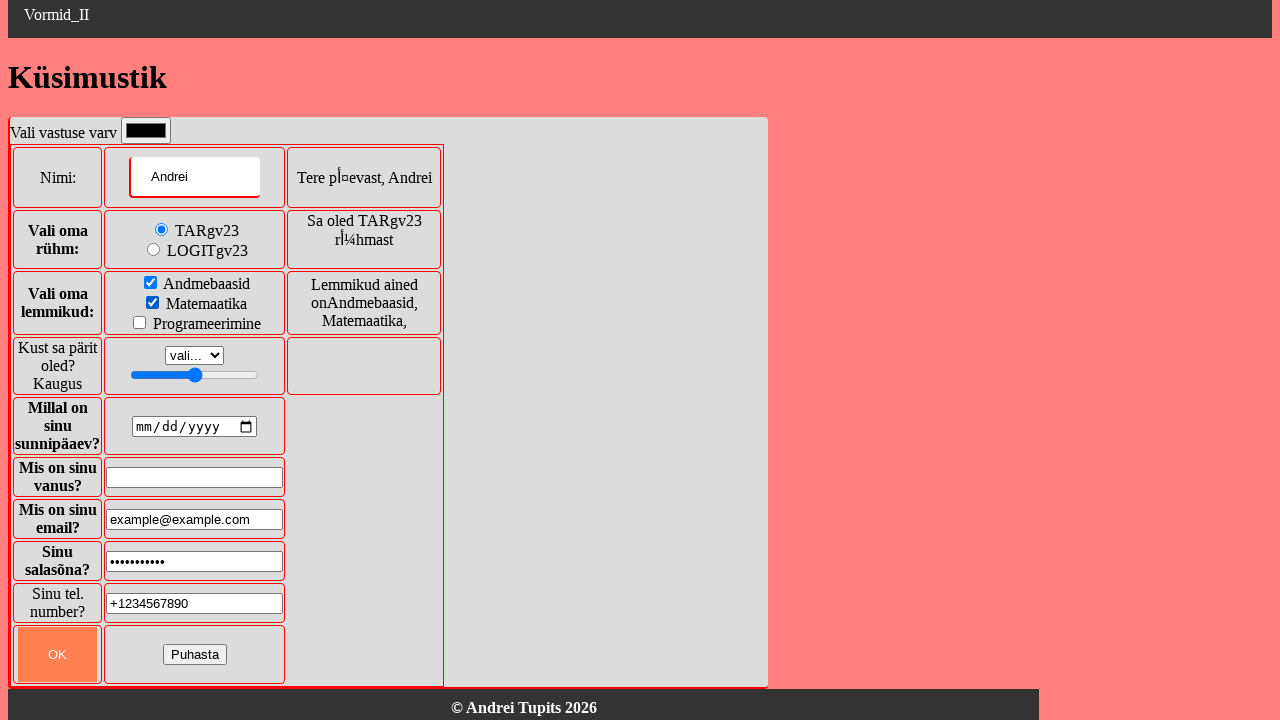

Clicked checkbox at (139, 343) on xpath=//input[@type='checkbox'] >> nth=2
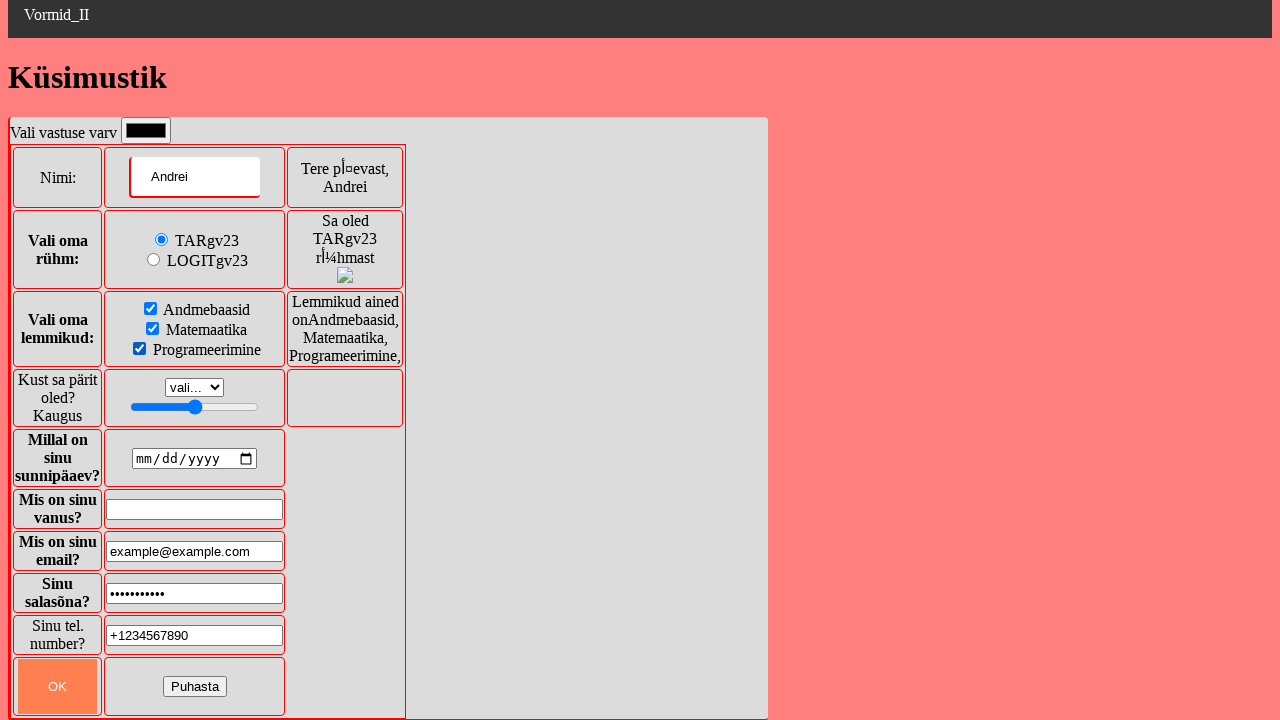

Clicked dropdown element at (194, 387) on xpath=//select >> nth=0
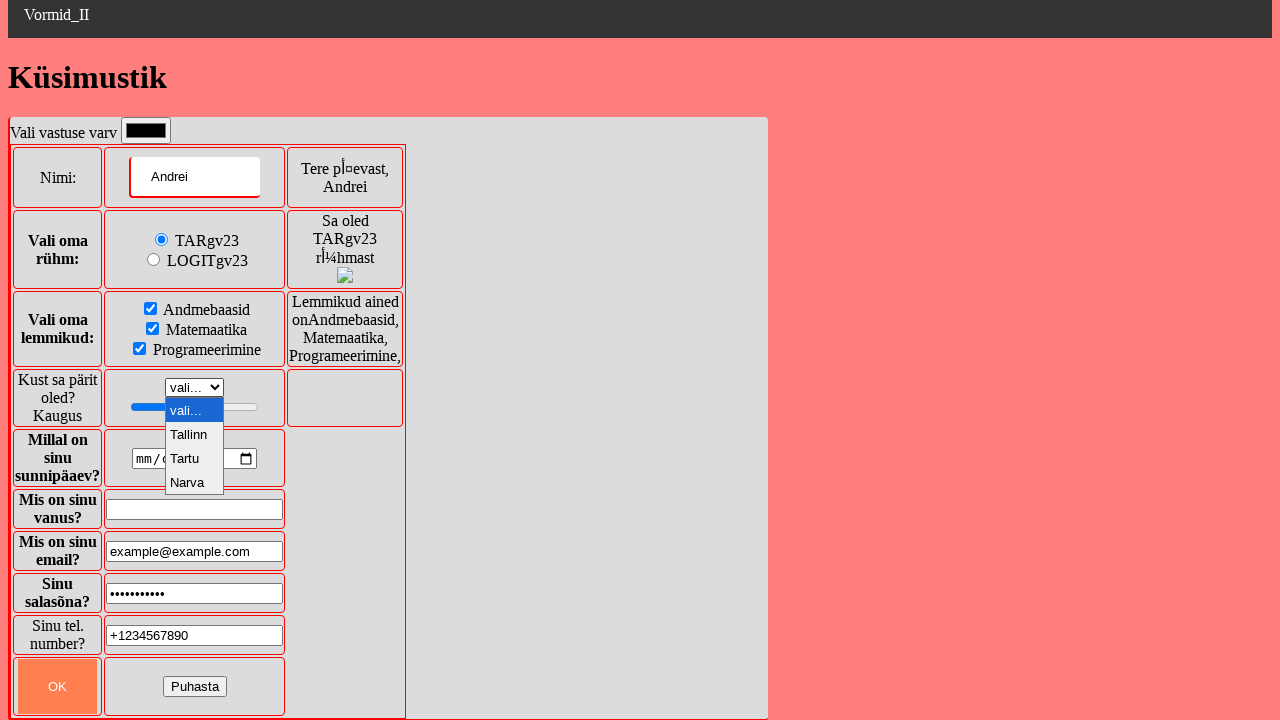

Cleared date input field on xpath=//input[@type='date'] >> nth=0
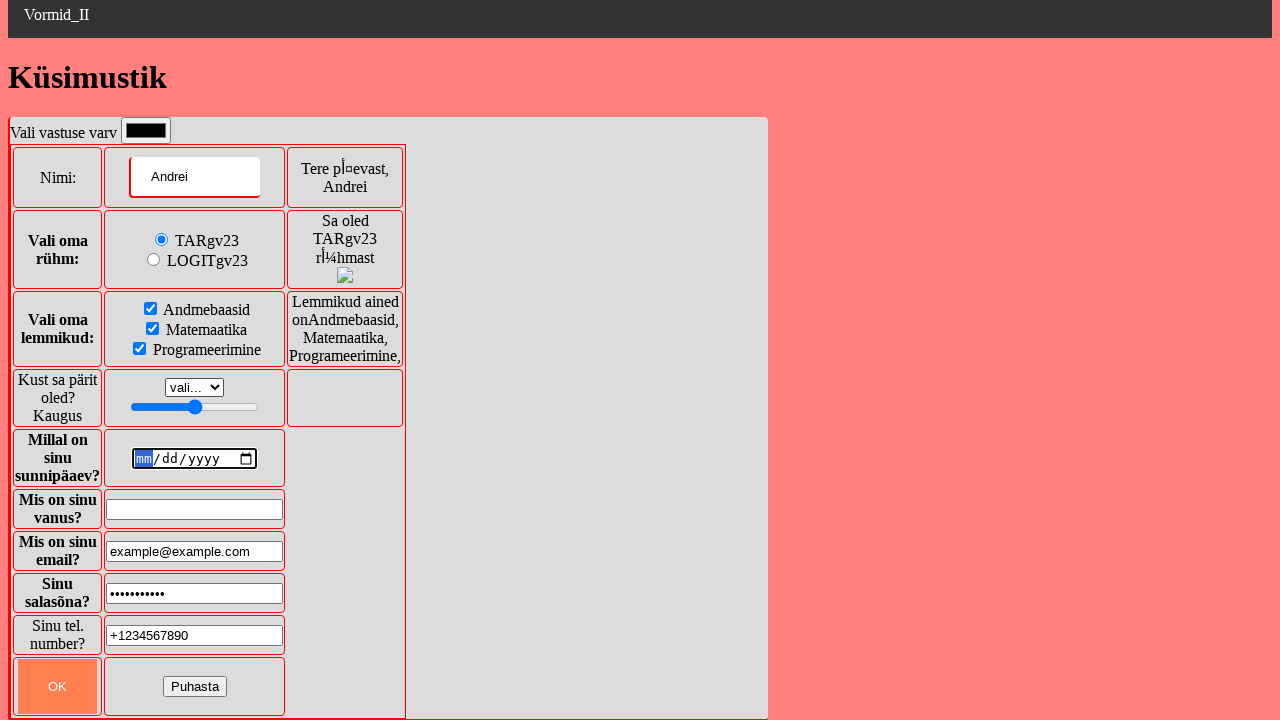

Filled date input field with '2024-10-10' on xpath=//input[@type='date'] >> nth=0
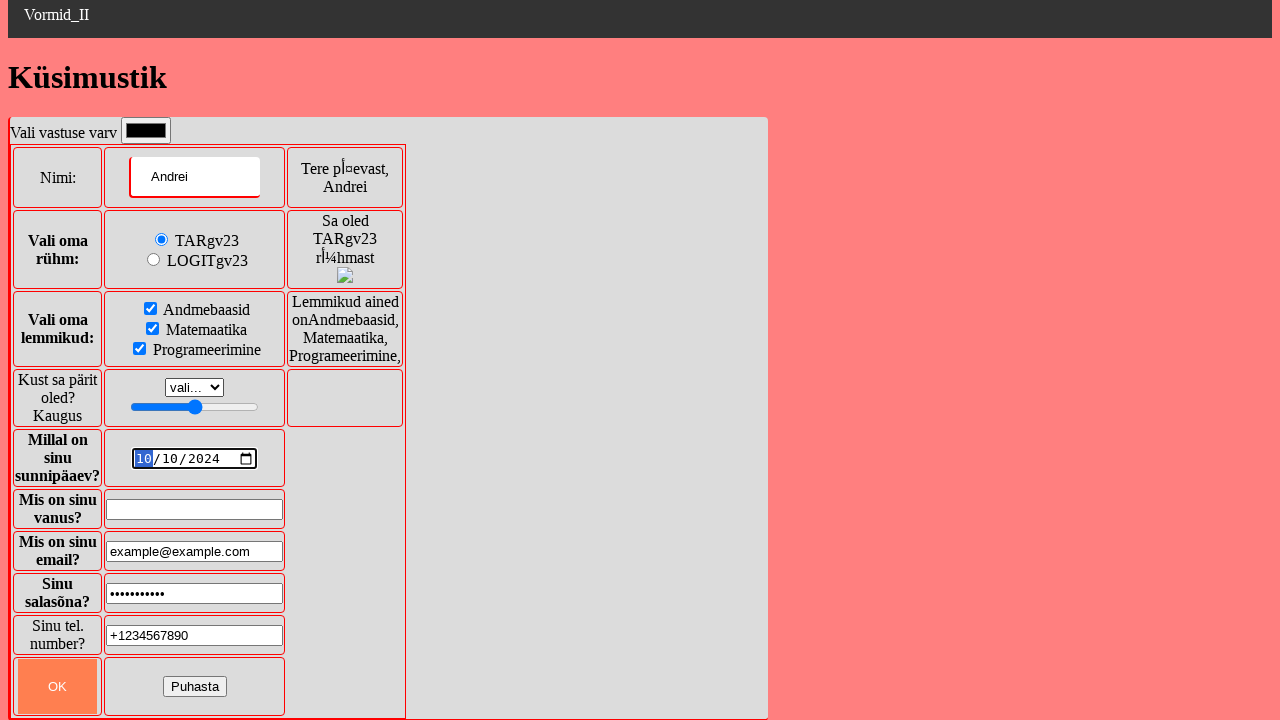

Clicked number input field at (194, 509) on xpath=//input[@type='number'] >> nth=0
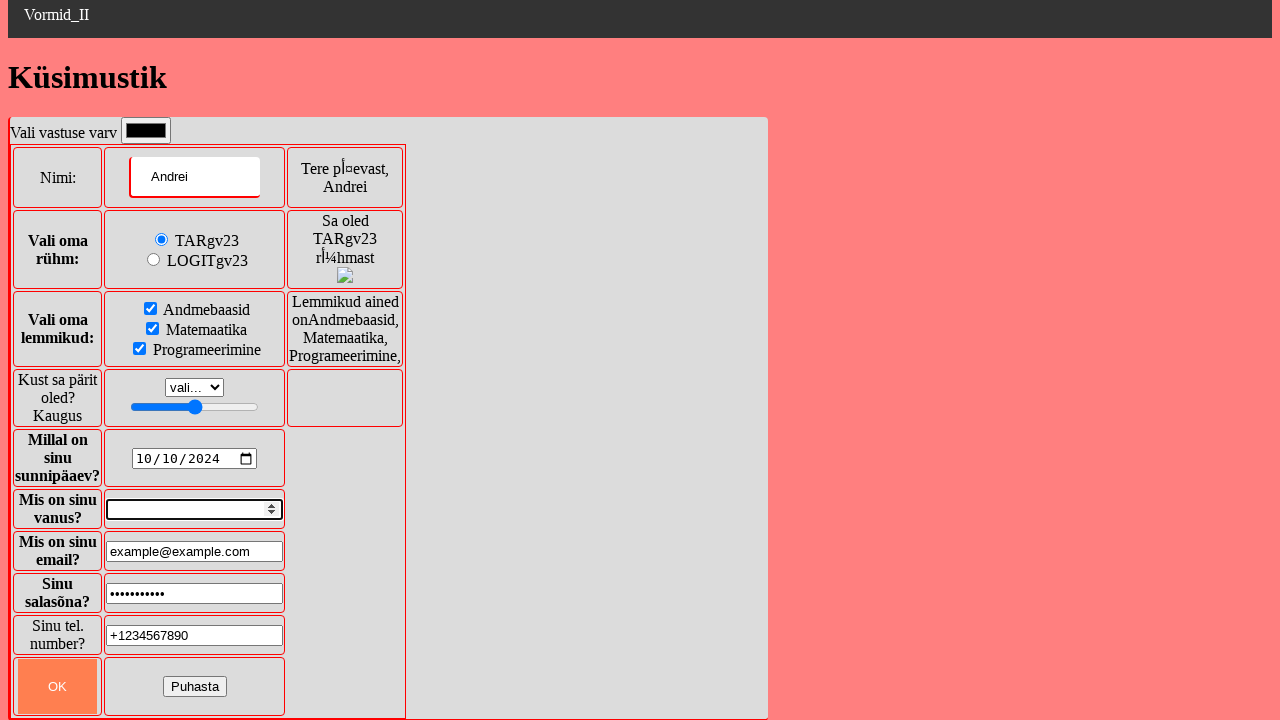

Filled number input field with '30' on xpath=//input[@type='number'] >> nth=0
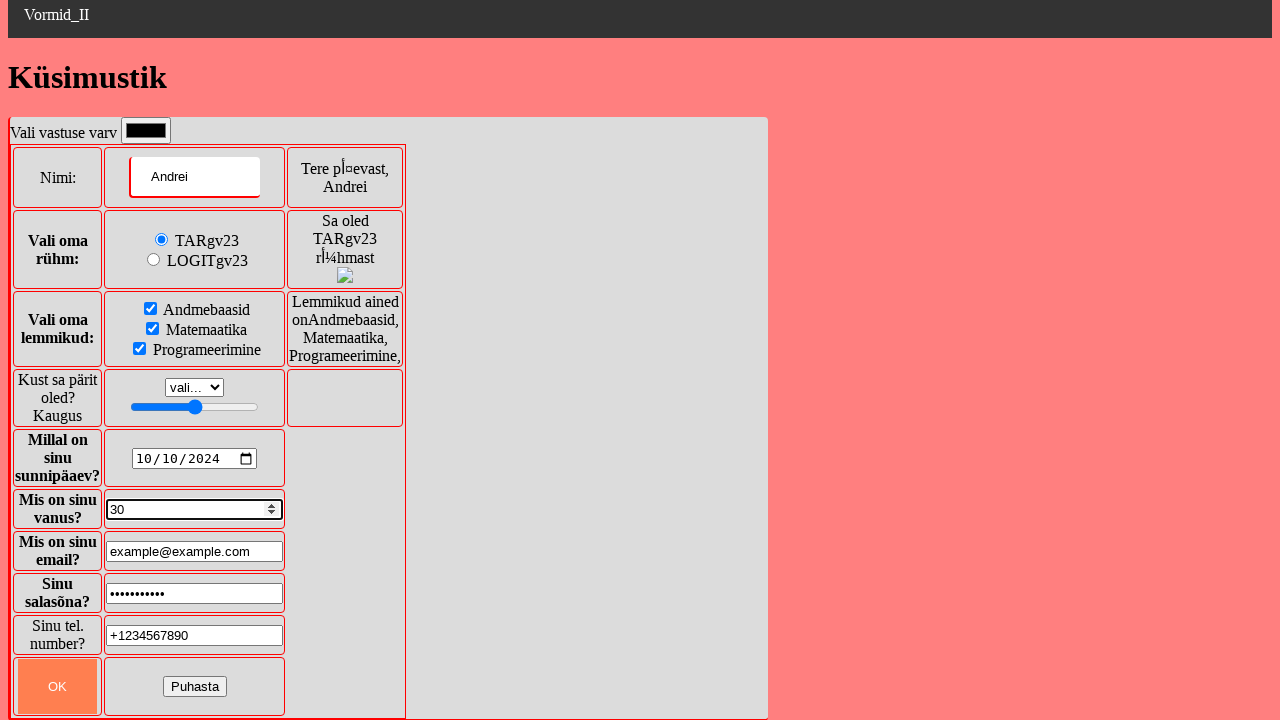

Clicked submit button at (58, 687) on xpath=//input[@type='button']
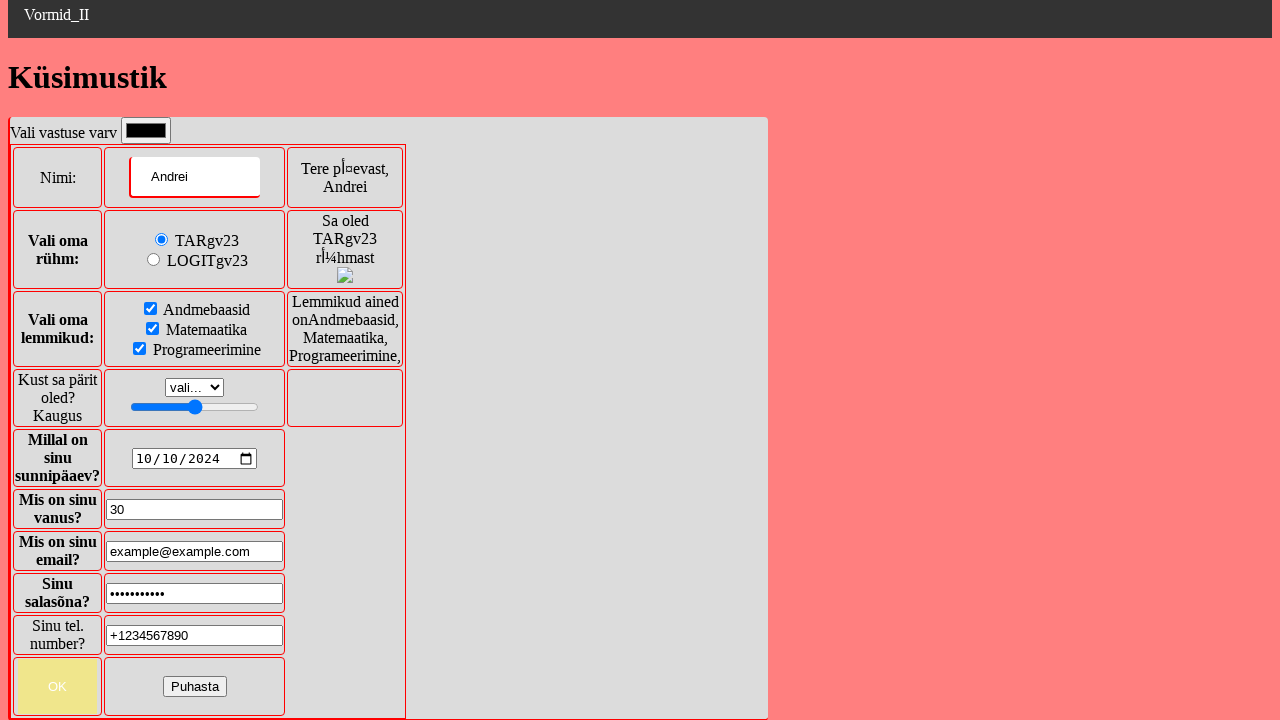

Waited 1000ms for form processing
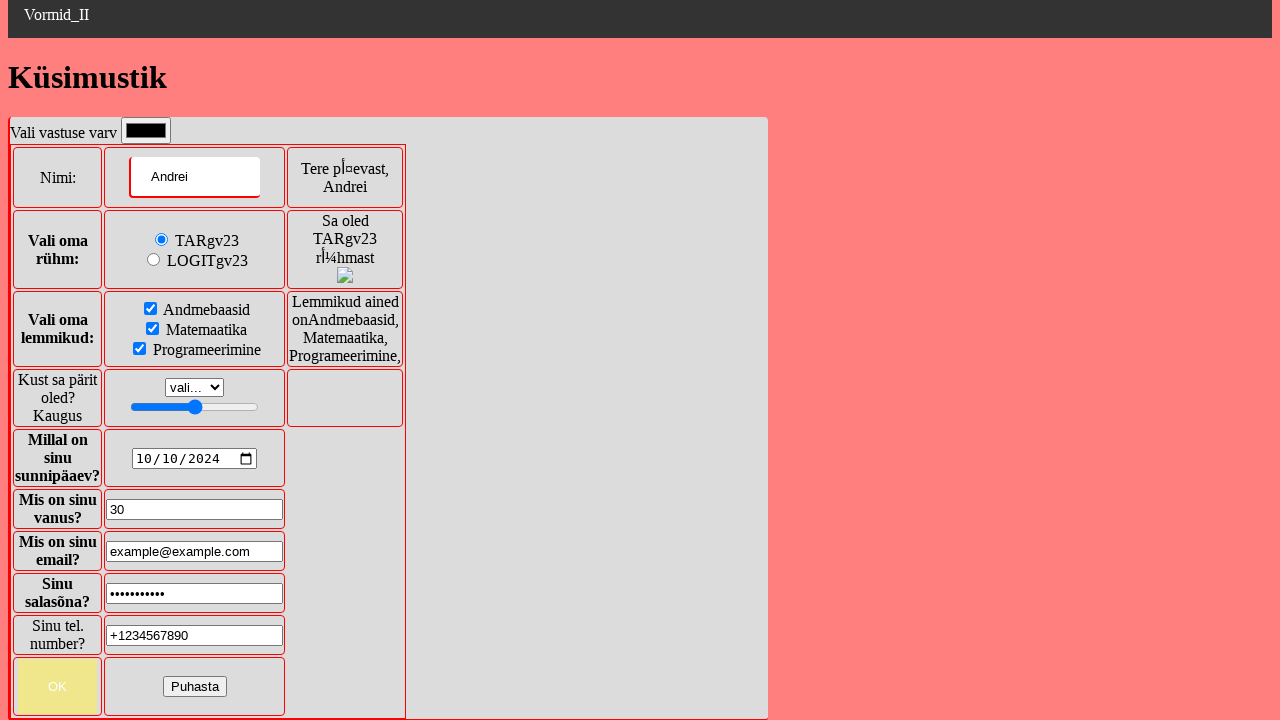

Clicked reset button at (194, 687) on xpath=//input[@type='reset']
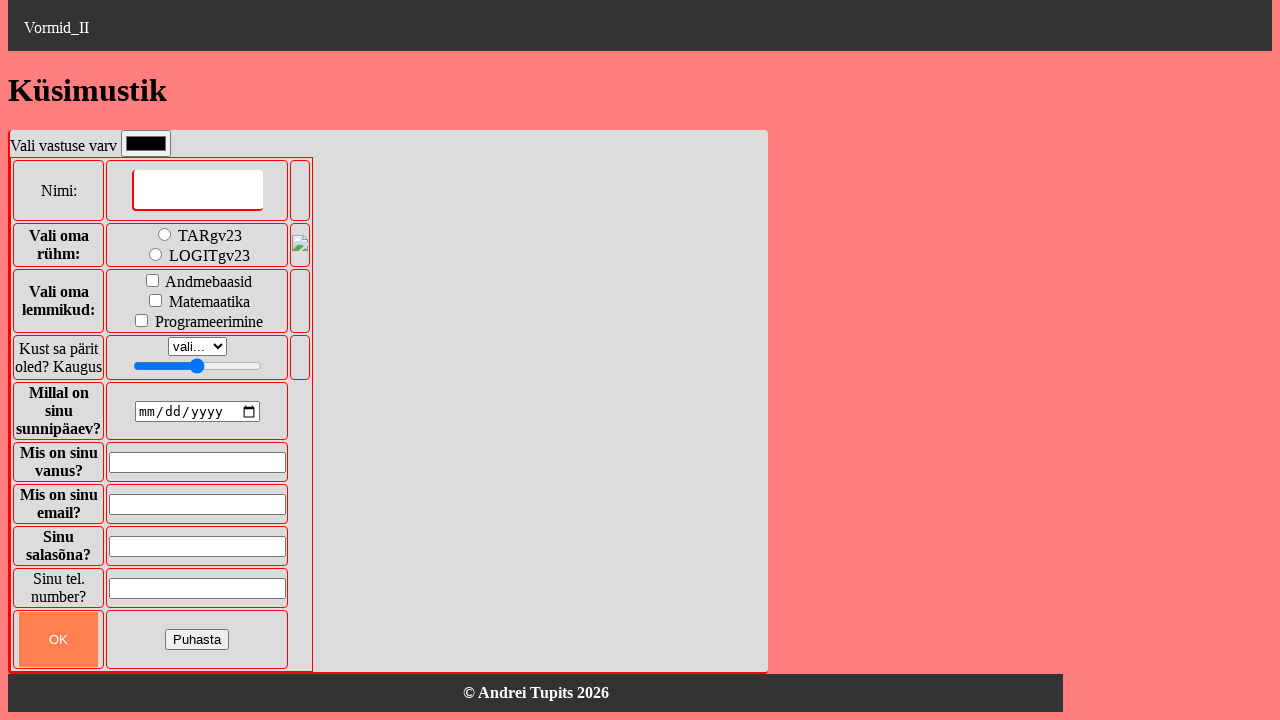

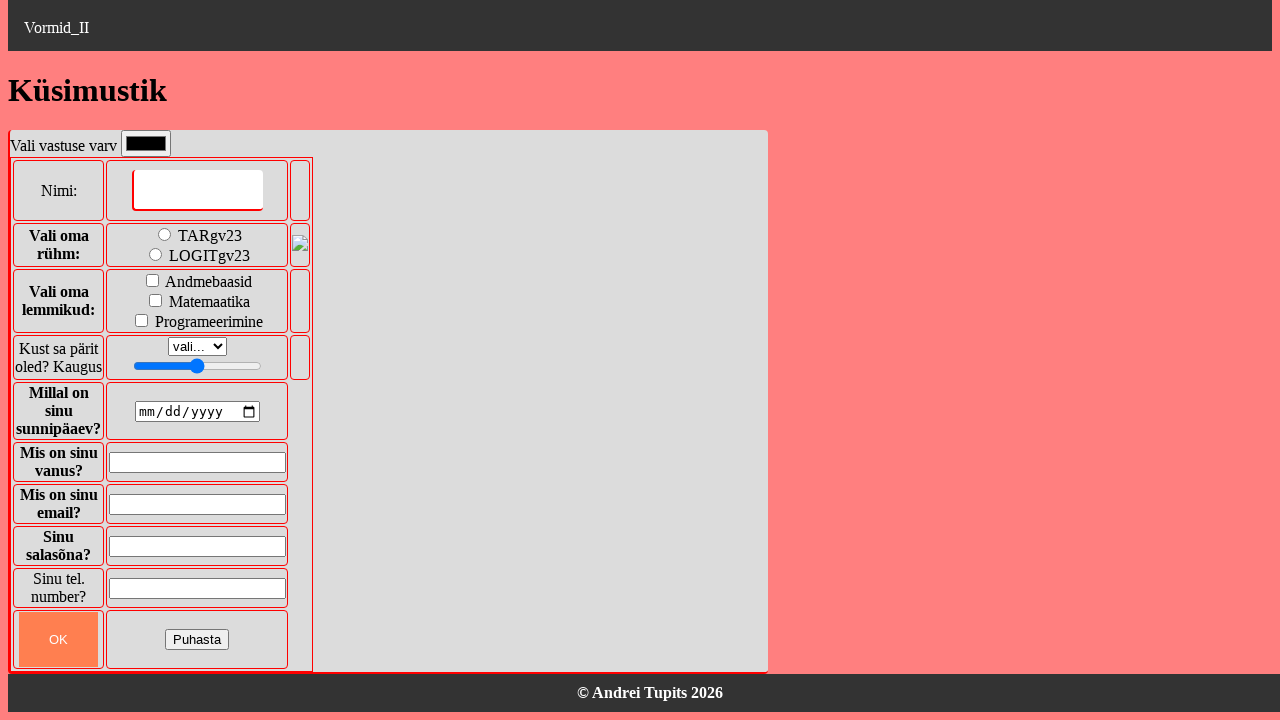